Tests dynamic controls functionality by clicking a remove button and waiting for a checkbox to be removed, then clicking an enable button and waiting for an input field to become enabled, and finally typing text into the enabled input.

Starting URL: https://the-internet.herokuapp.com/dynamic_controls

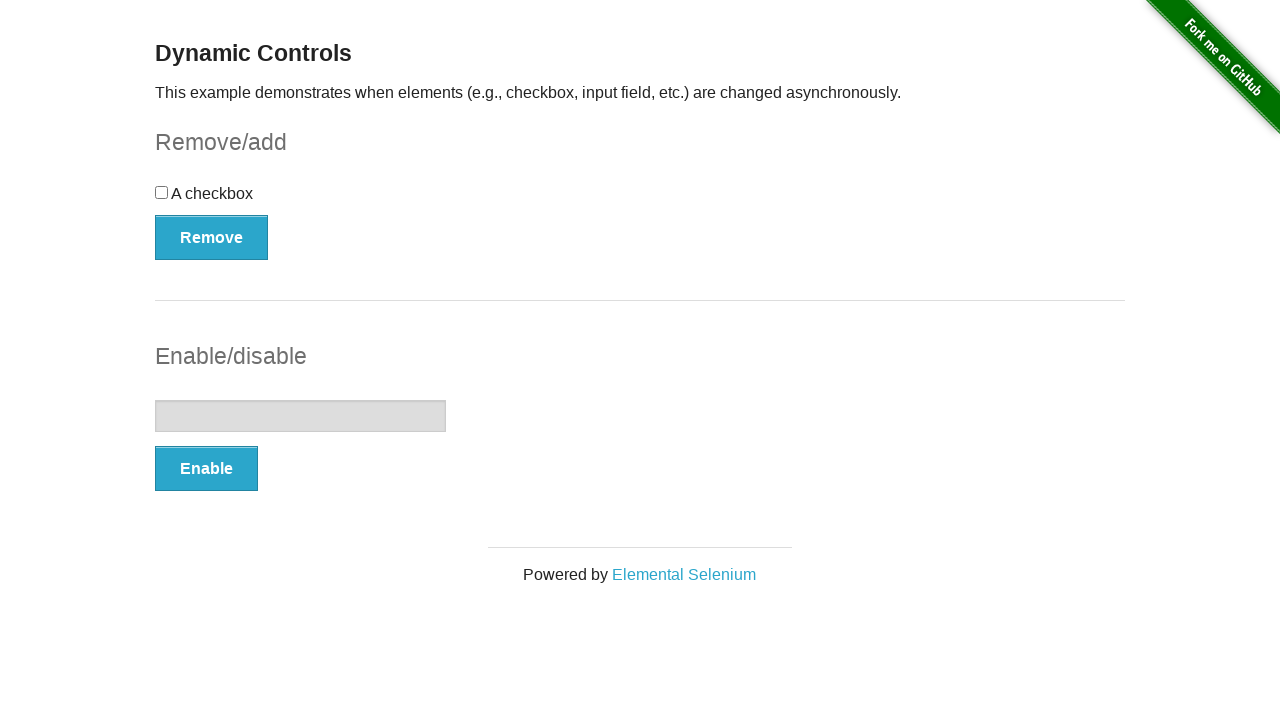

Clicked Remove button to remove checkbox at (212, 237) on #checkbox-example button
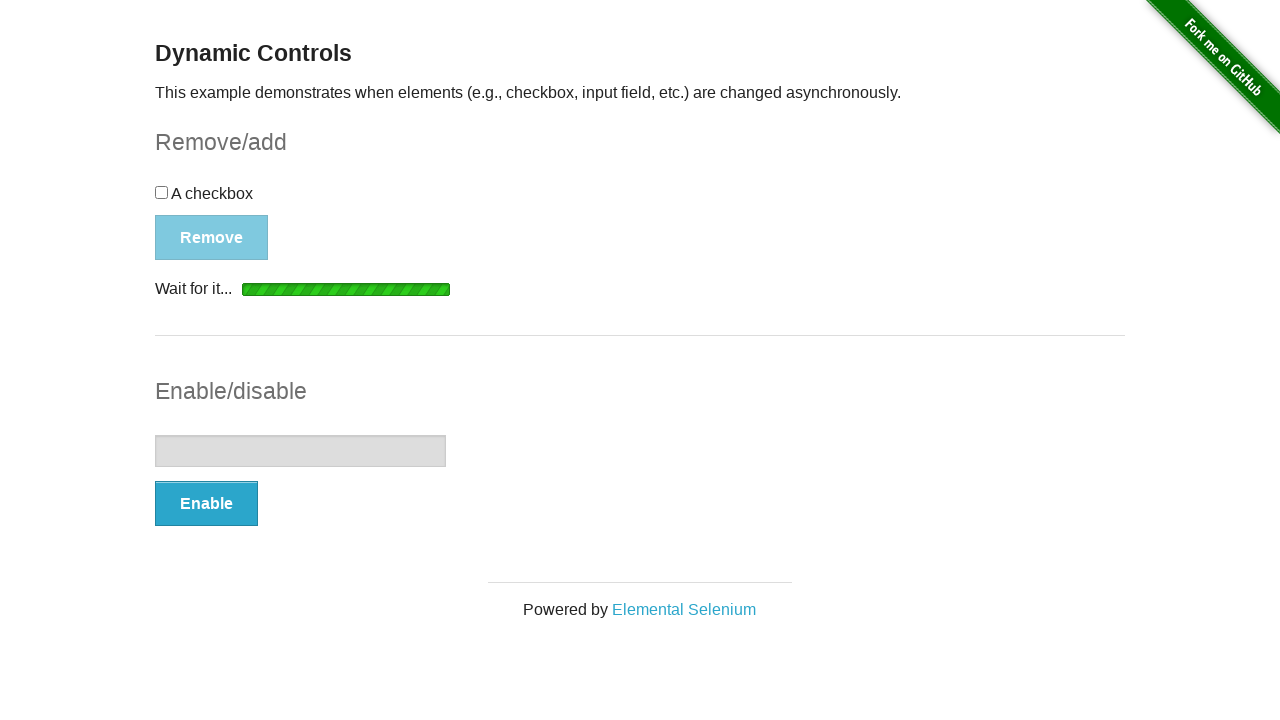

Checkbox was removed - button text changed to 'Add'
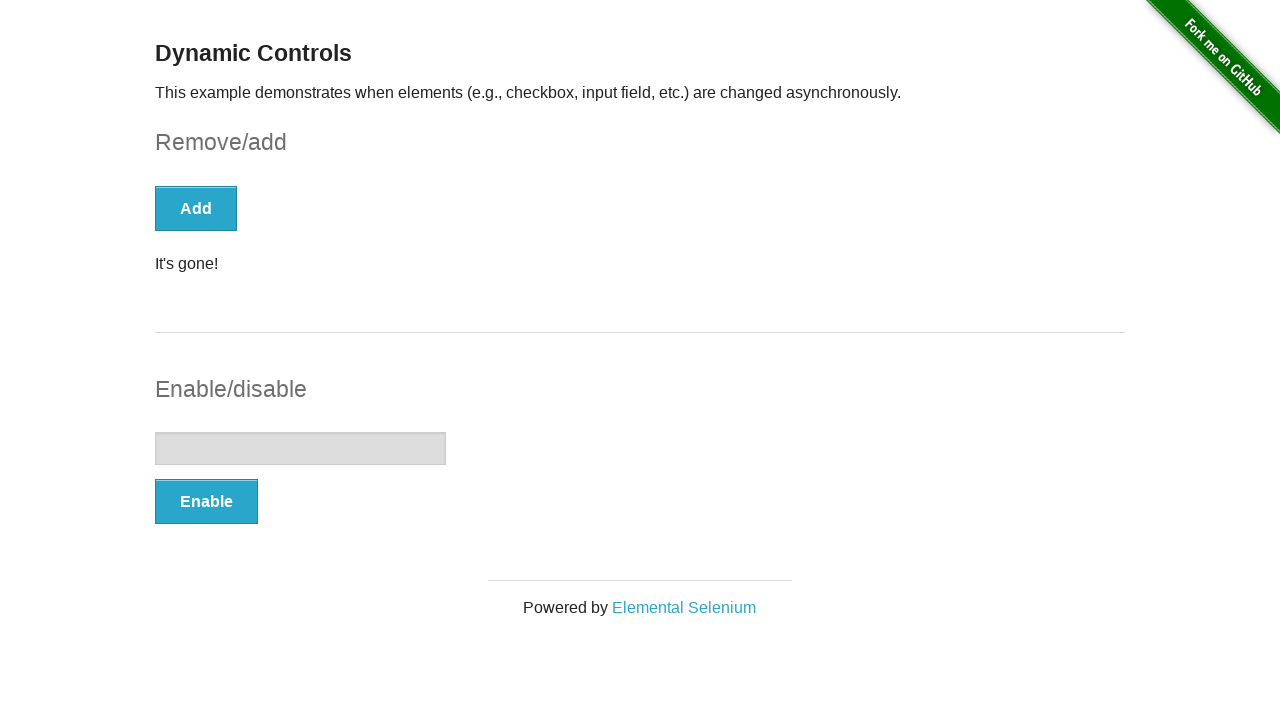

Clicked Enable button to enable input field at (206, 501) on #input-example button
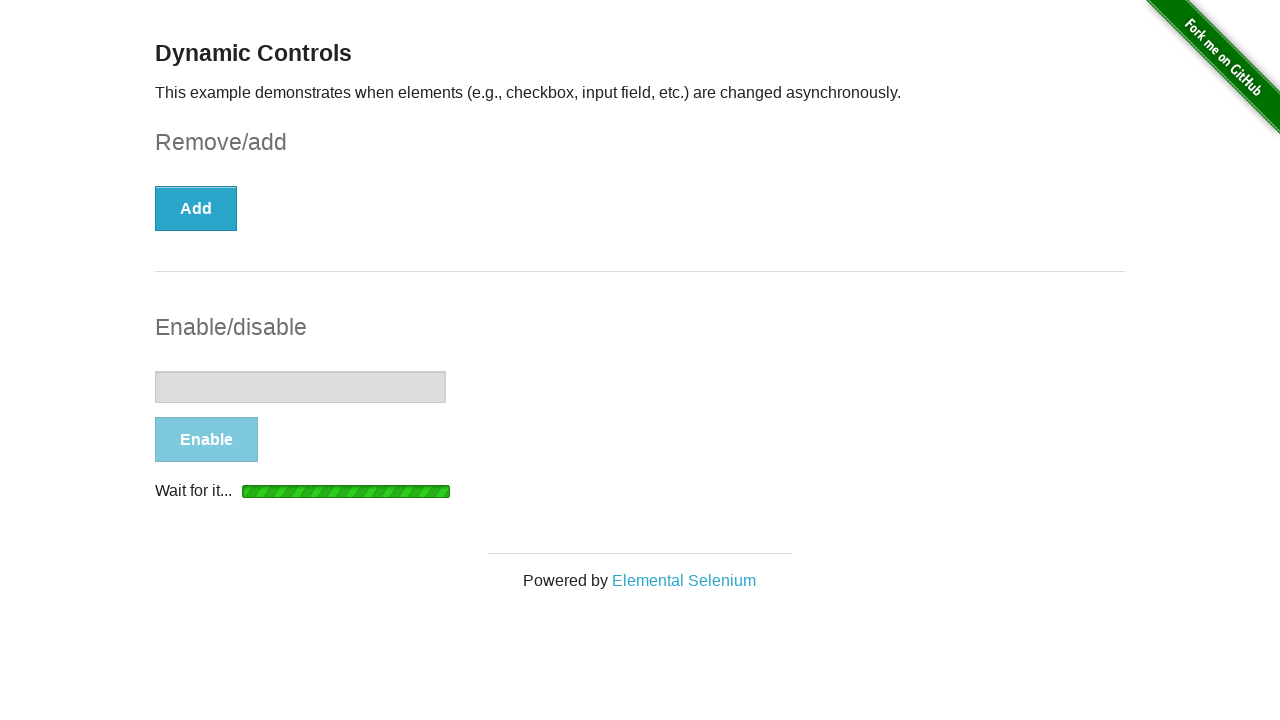

Input field enabled - button text changed to 'Disable'
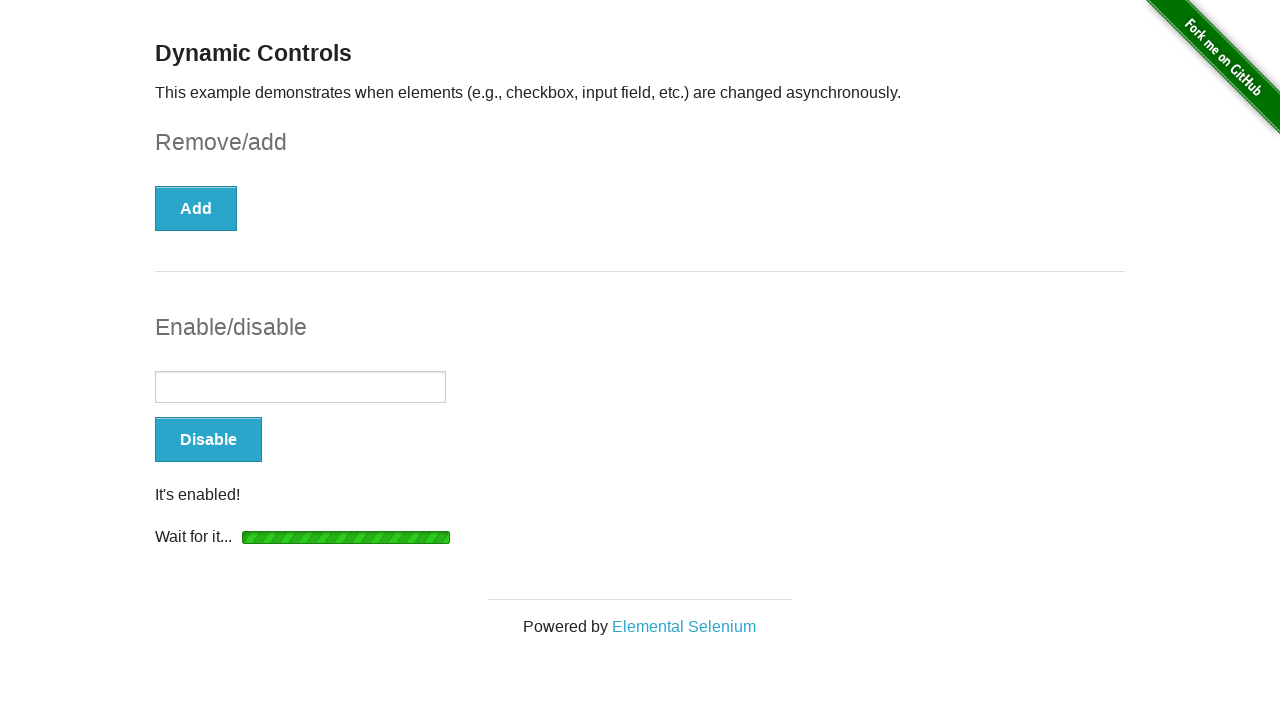

Input field is now enabled and ready for input
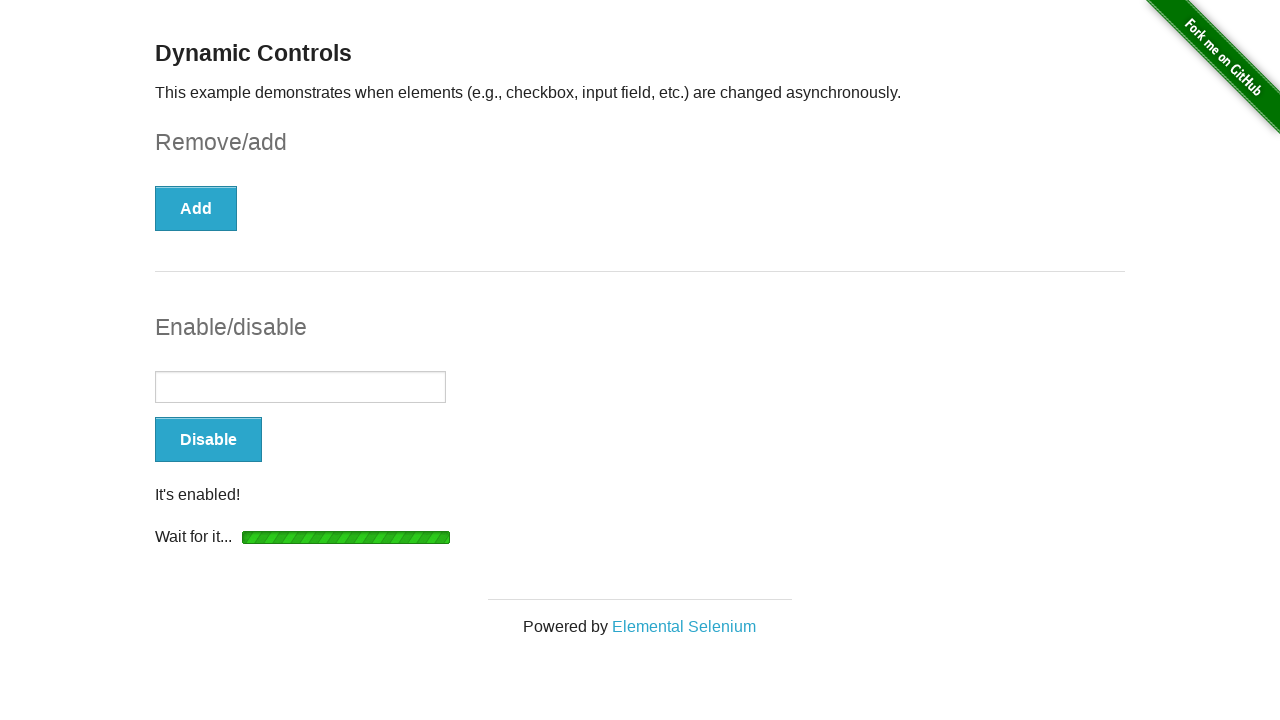

Typed 'Hello world!!!' into the enabled input field on input[type='text']
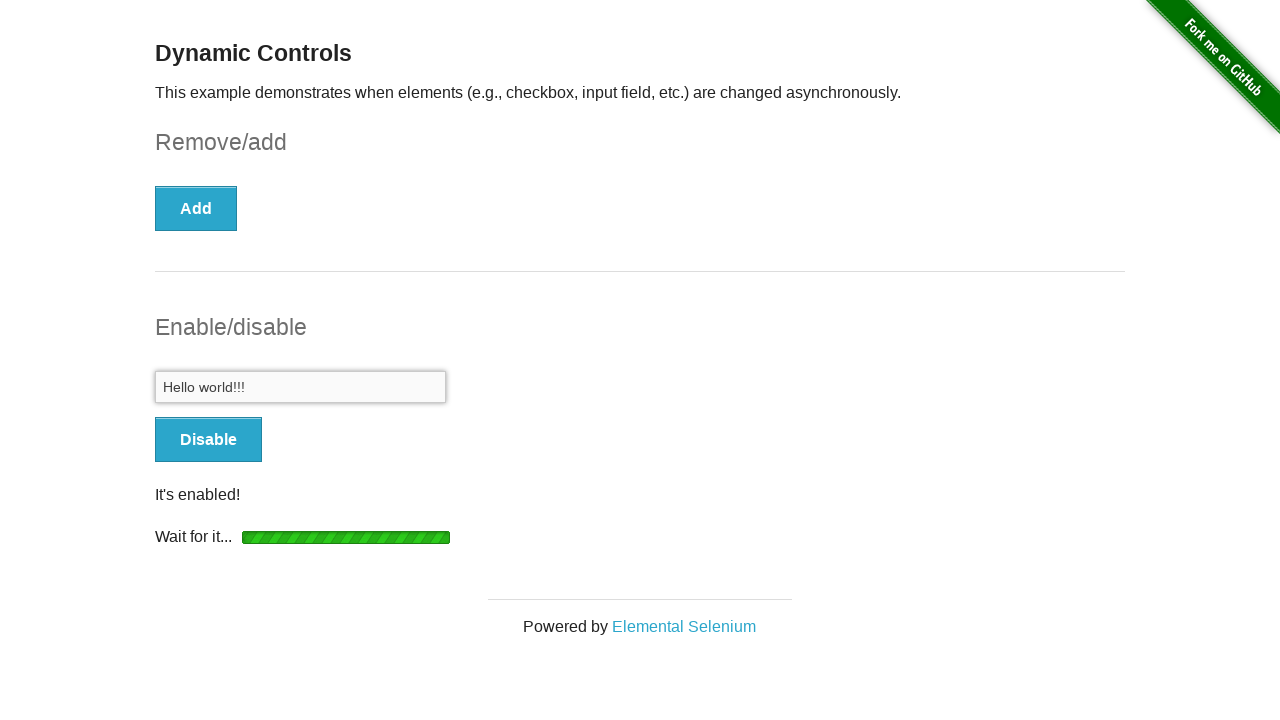

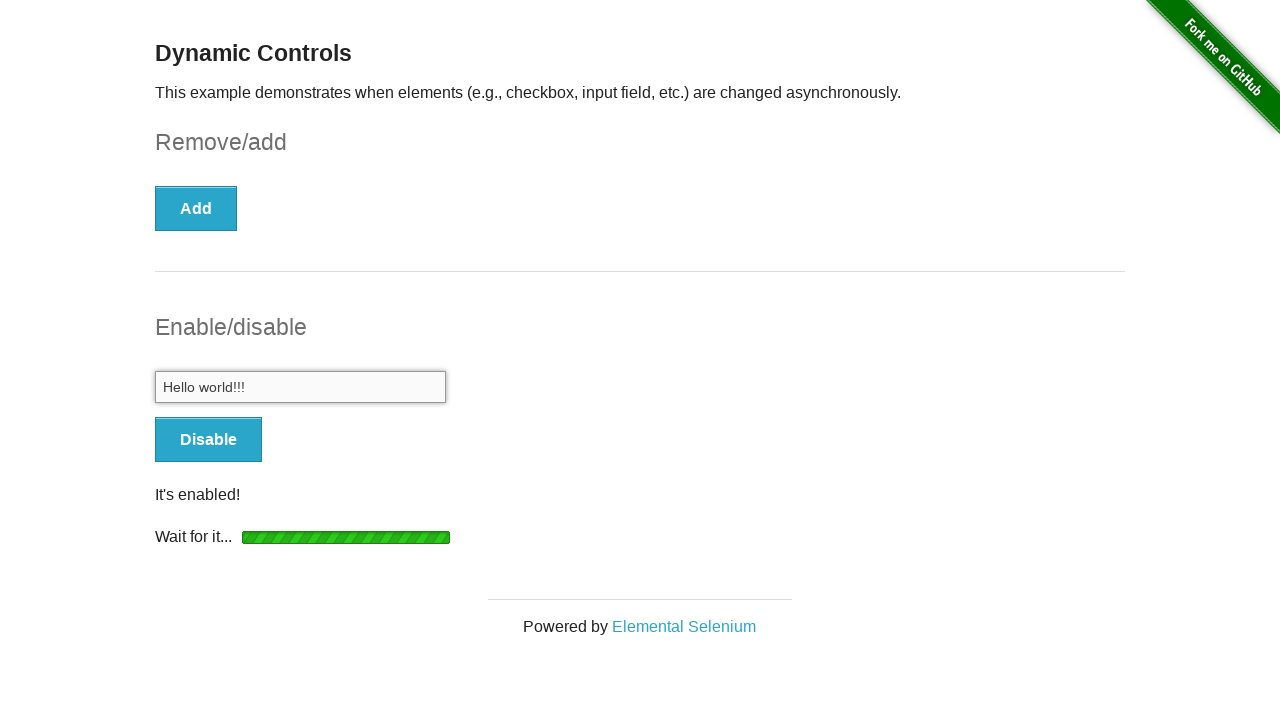